Tests navigation by clicking a calculated link text, then fills out a form with personal information (first name, last name, city, country) and submits it

Starting URL: http://suninjuly.github.io/find_link_text

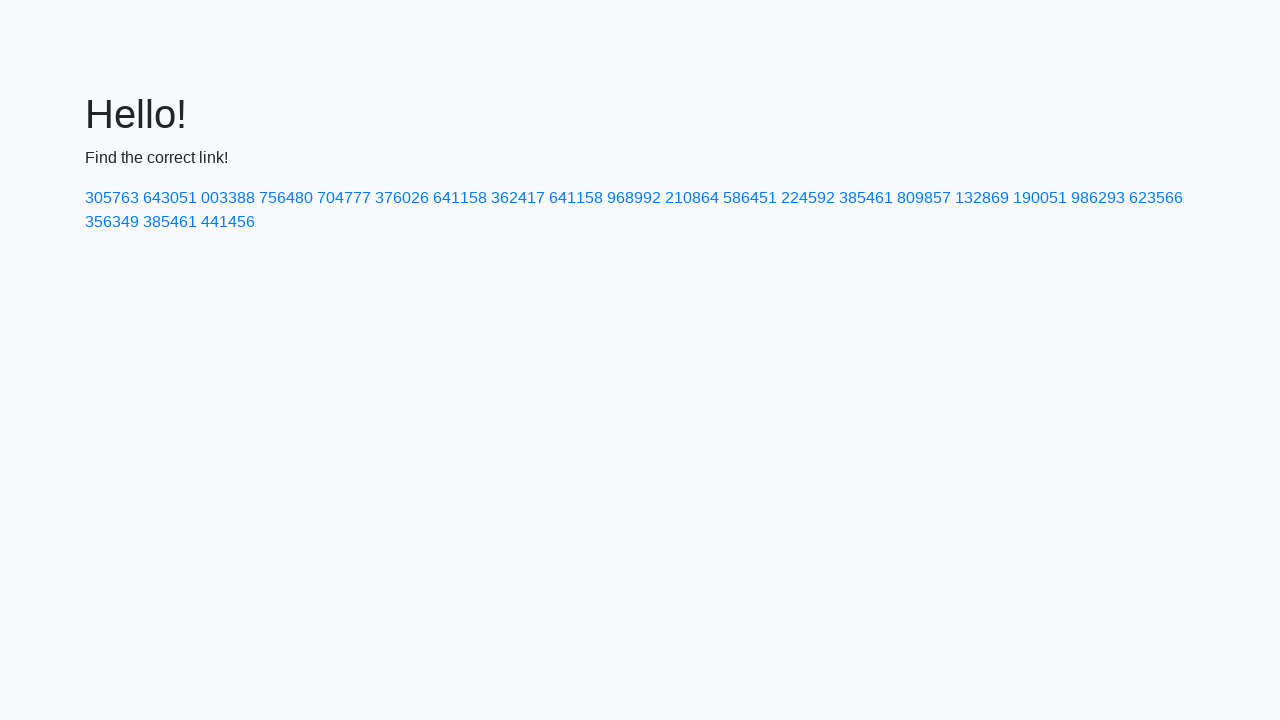

Clicked link with calculated text '224592' at (808, 198) on text=224592
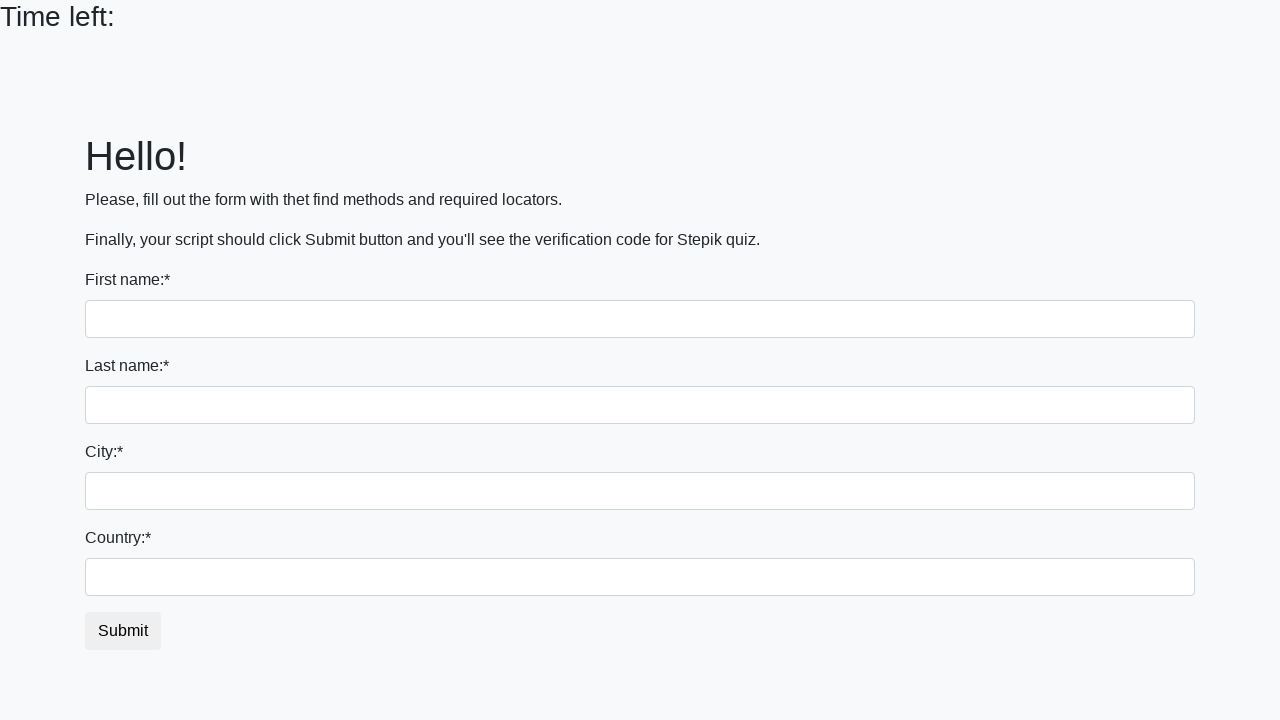

Filled first name field with 'Ivan' on input >> nth=0
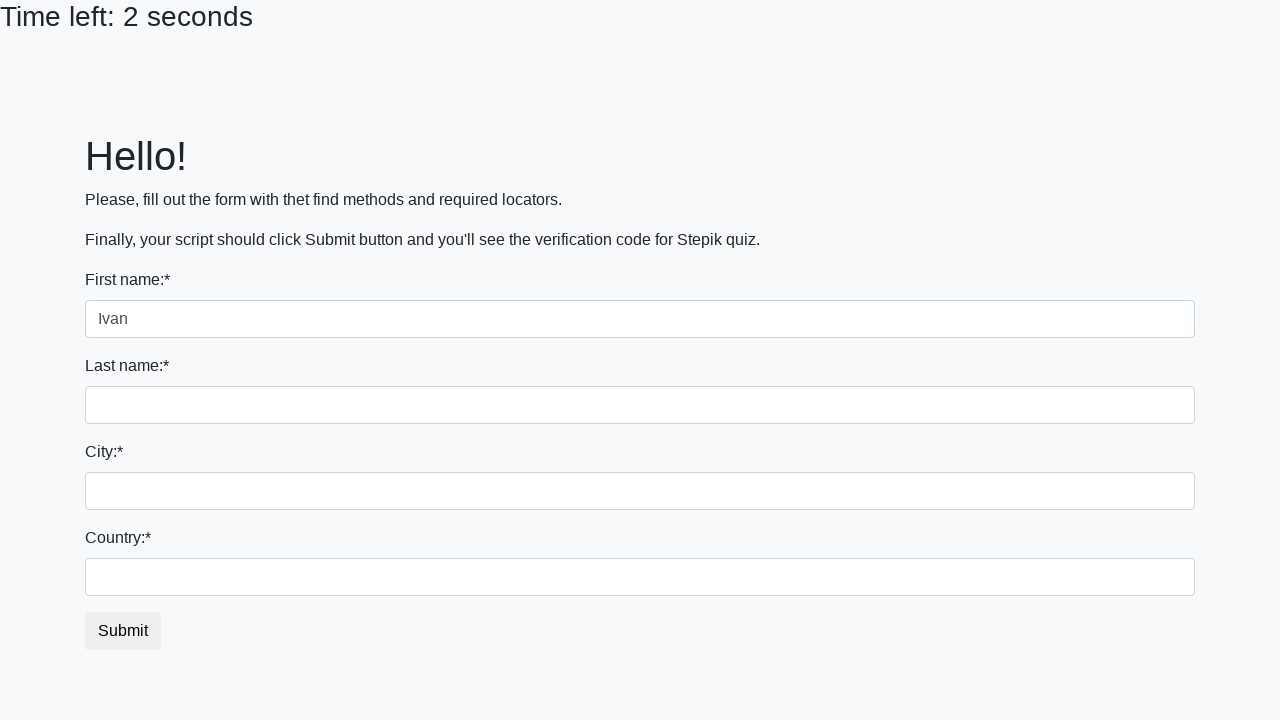

Filled last name field with 'Petrov' on input[name='last_name']
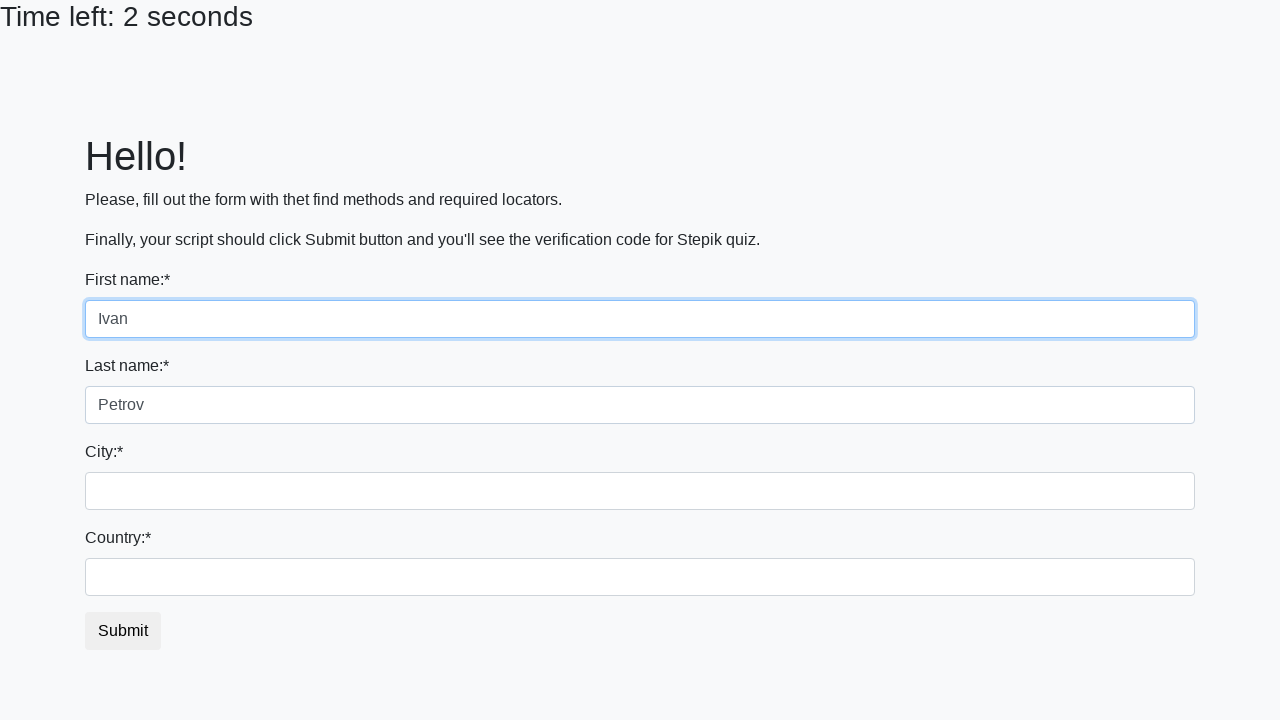

Filled city field with 'Smolensk' on .city
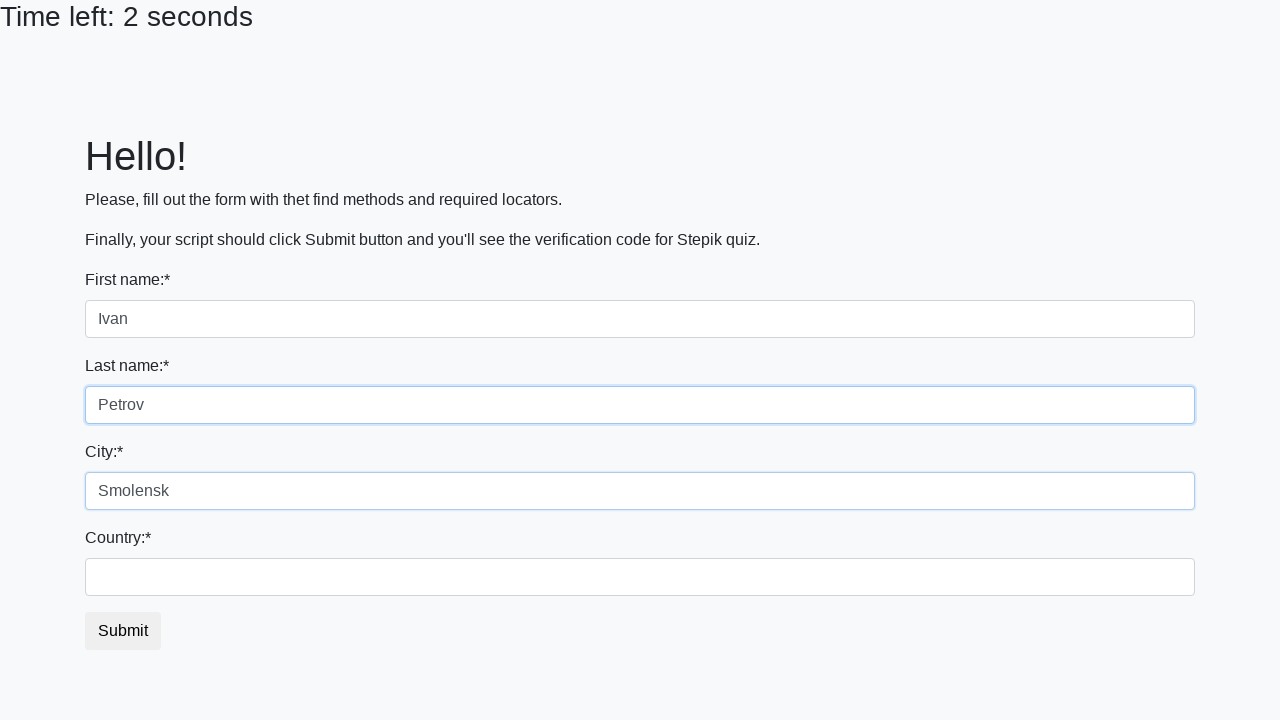

Filled country field with 'Russia' on #country
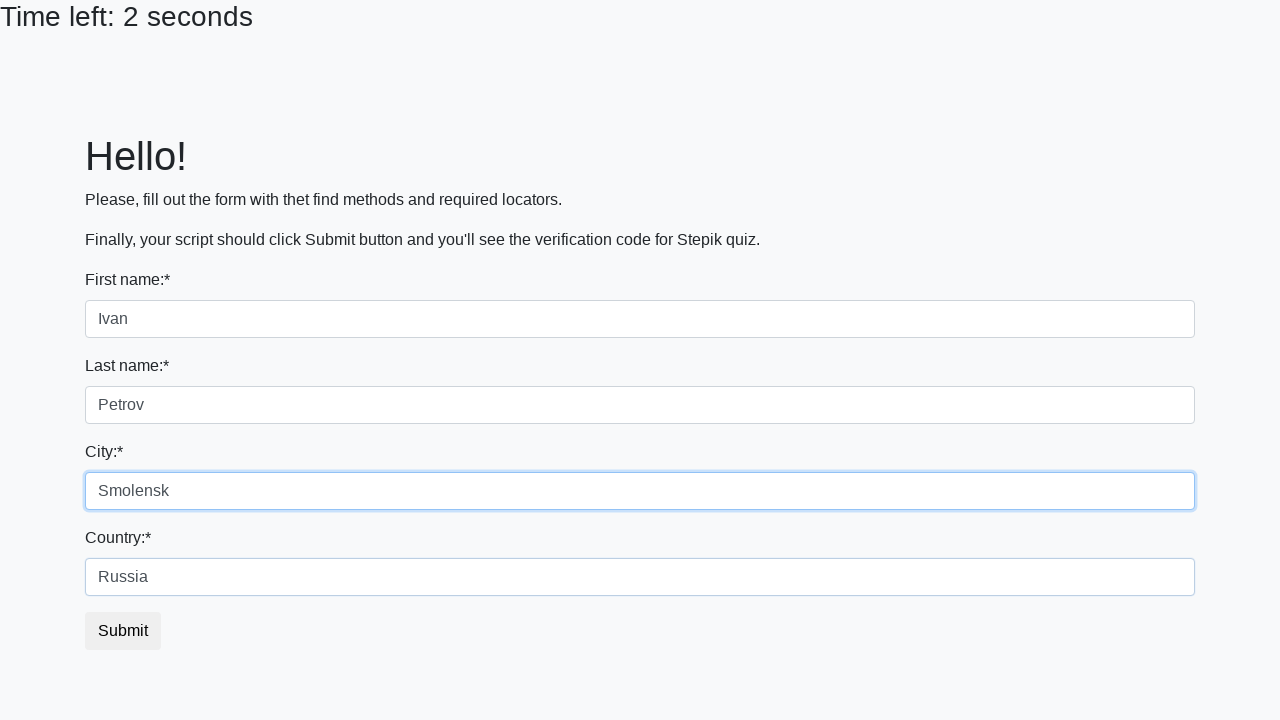

Clicked submit button to submit form at (123, 631) on button.btn
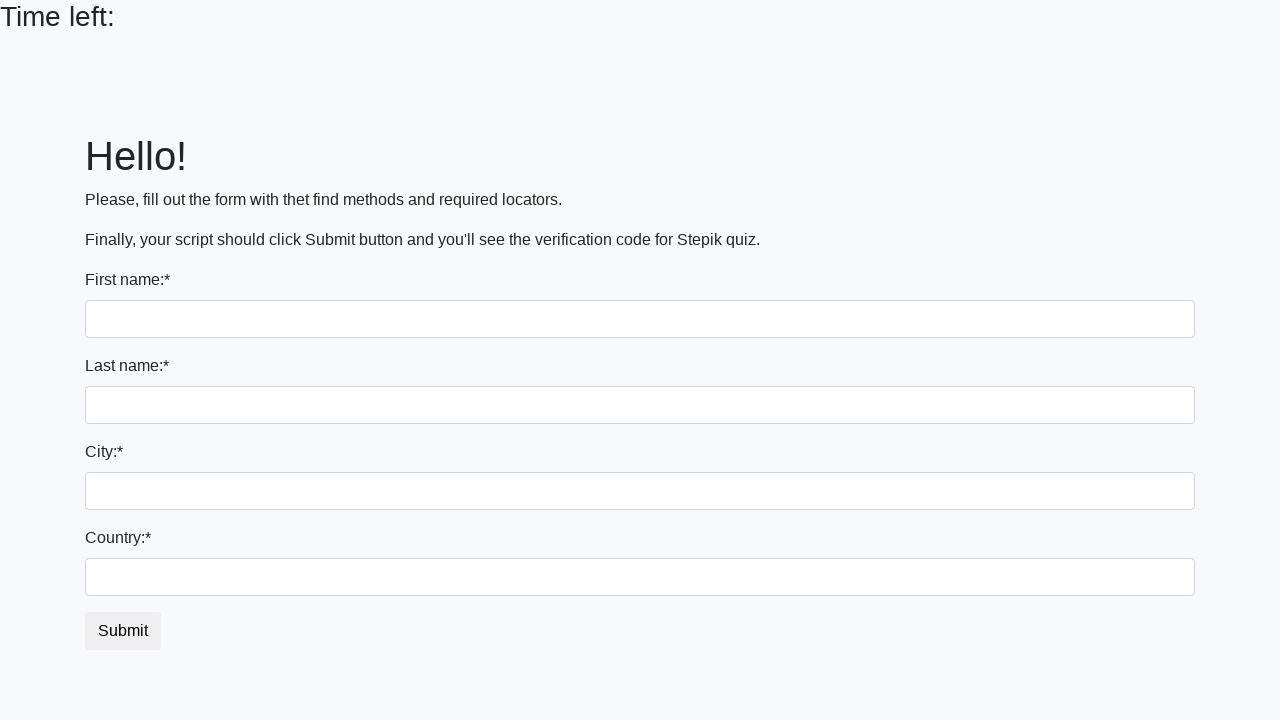

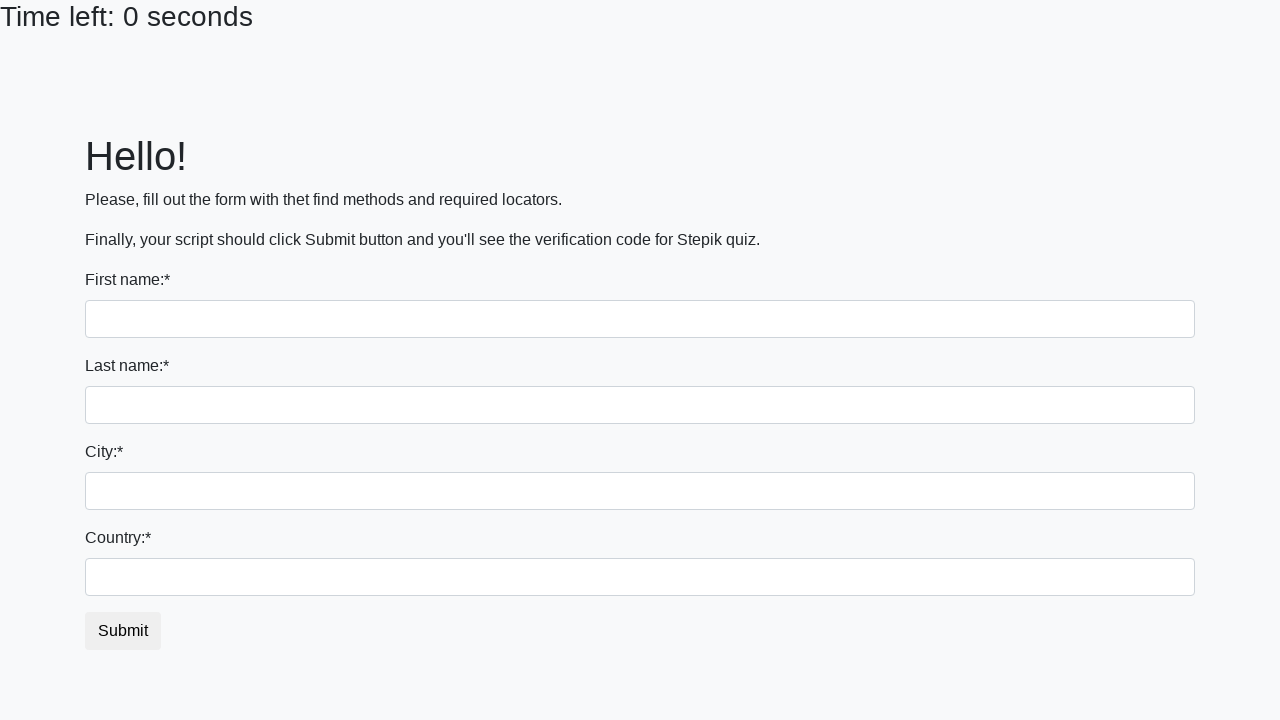